Tests the resizable widget on jQueryUI by switching to the demo iframe and dragging the resize handle to resize the element by 50 pixels in both x and y directions.

Starting URL: http://jqueryui.com/resizable/

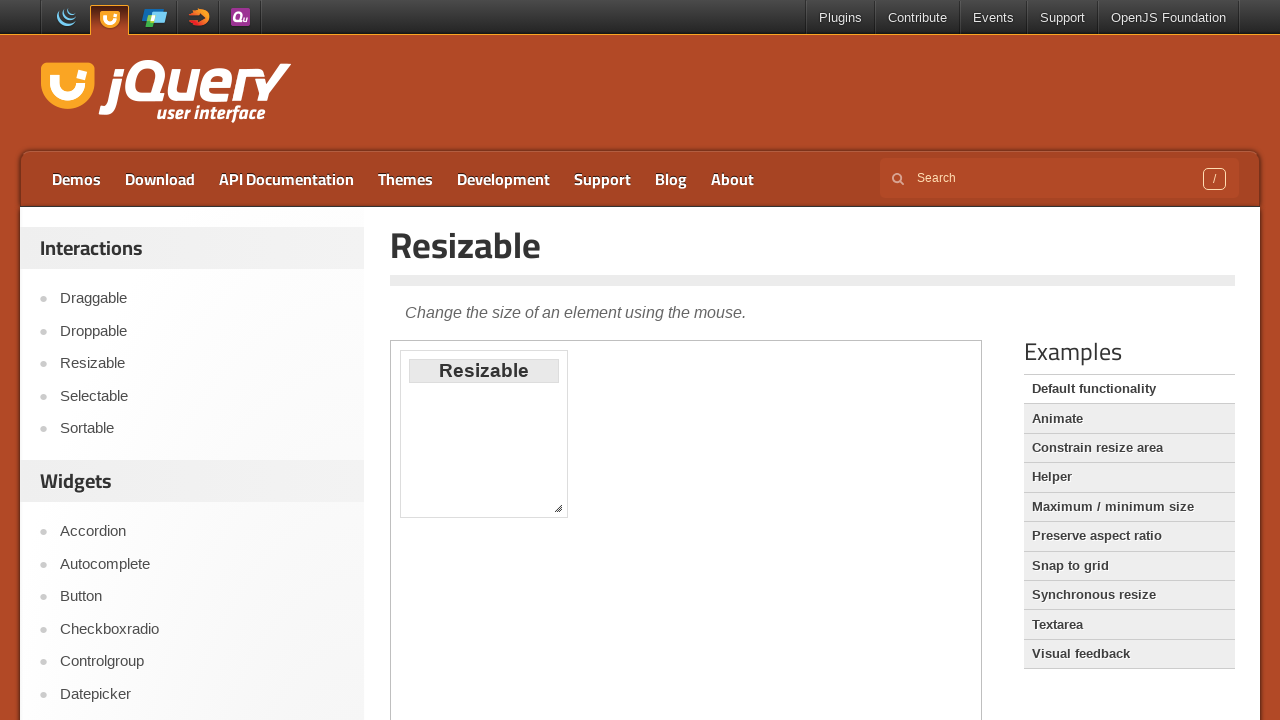

Located the demo iframe
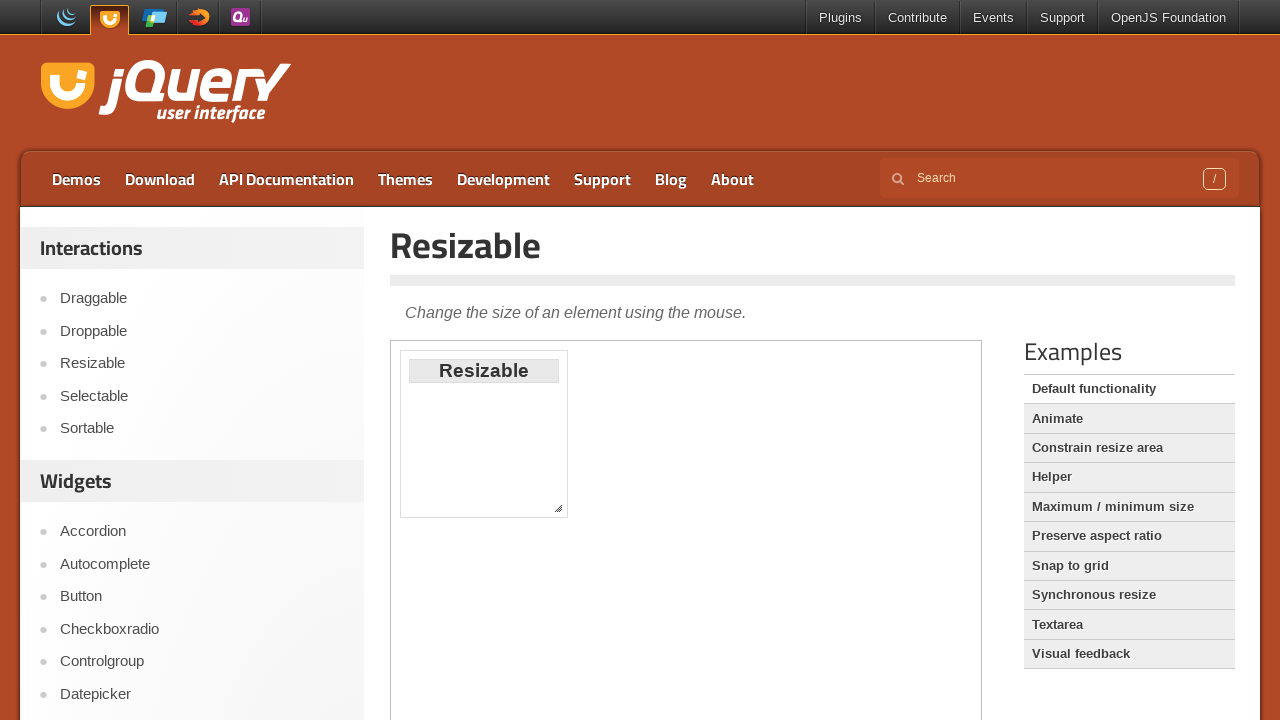

Resizable handle became visible
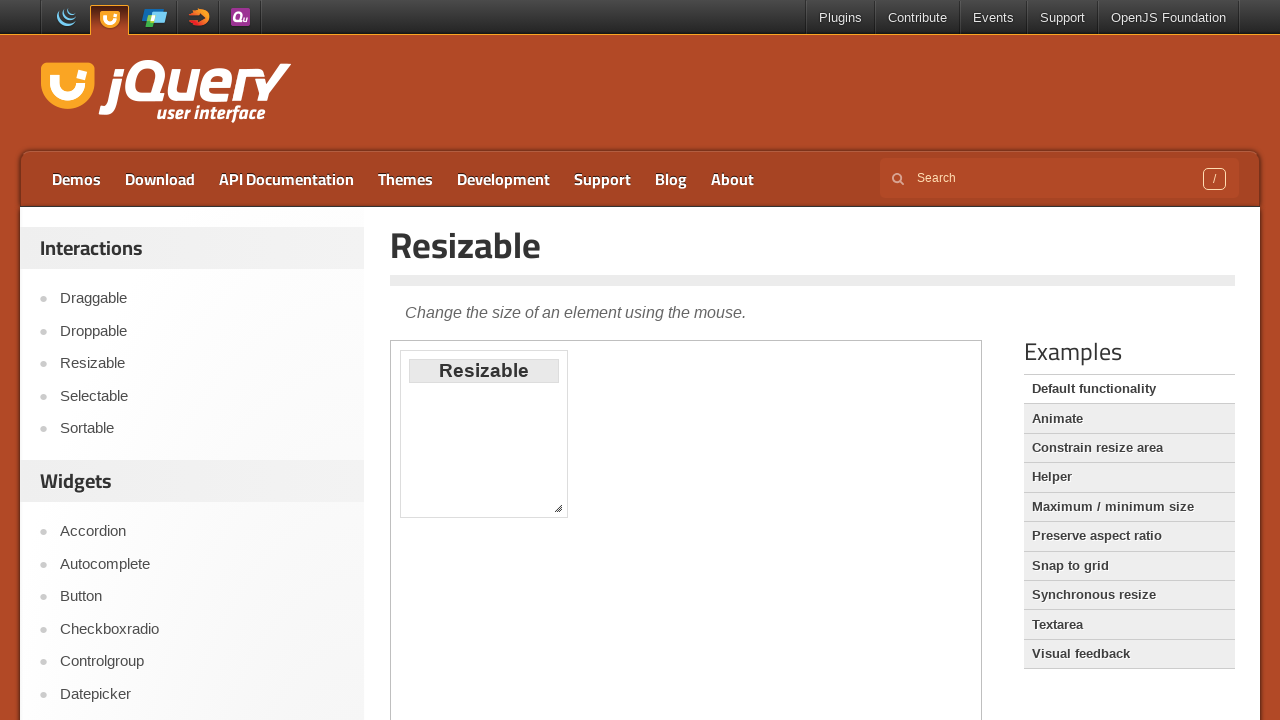

Retrieved bounding box of resize handle
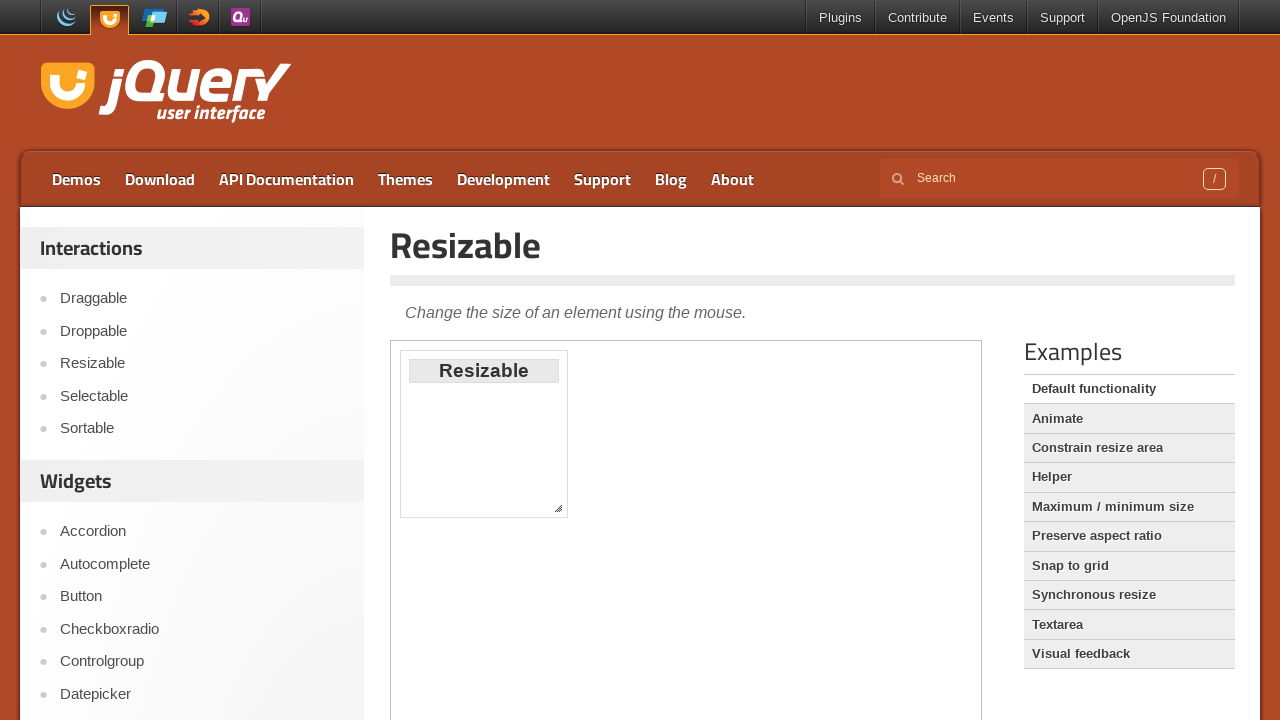

Moved mouse to center of resize handle at (558, 508)
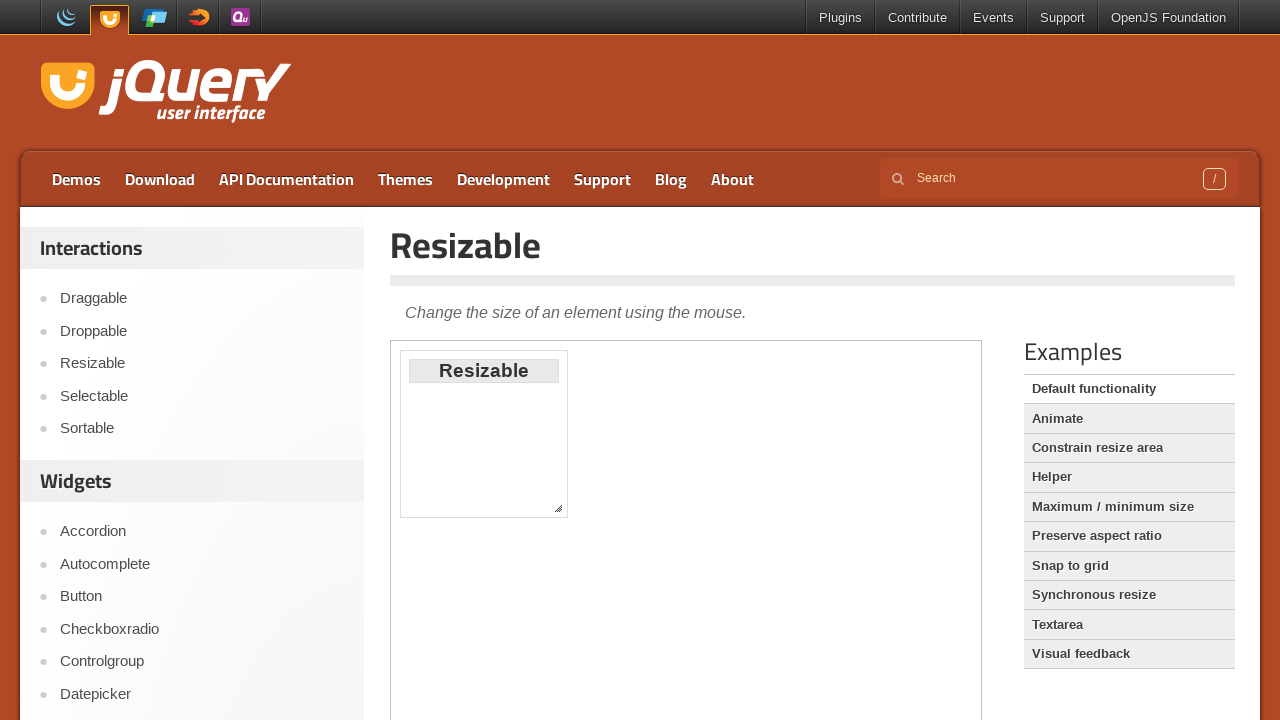

Pressed mouse button down on resize handle at (558, 508)
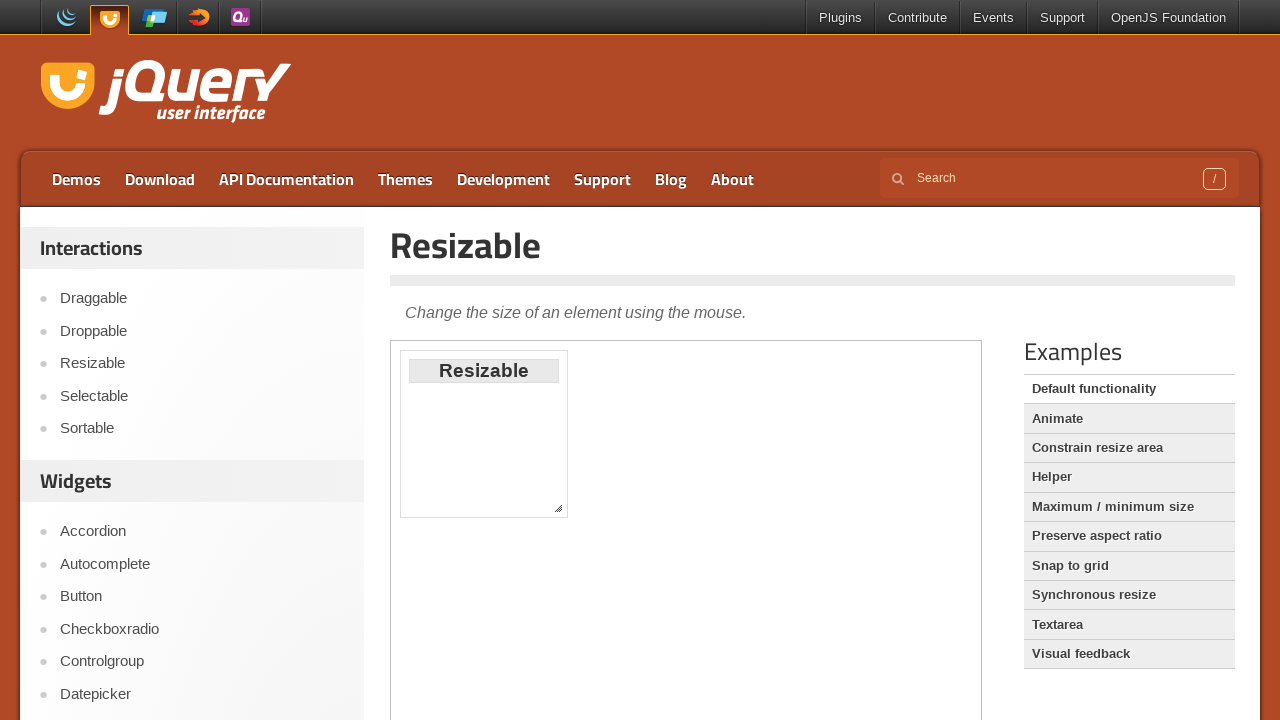

Dragged resize handle 50 pixels right and 50 pixels down at (608, 558)
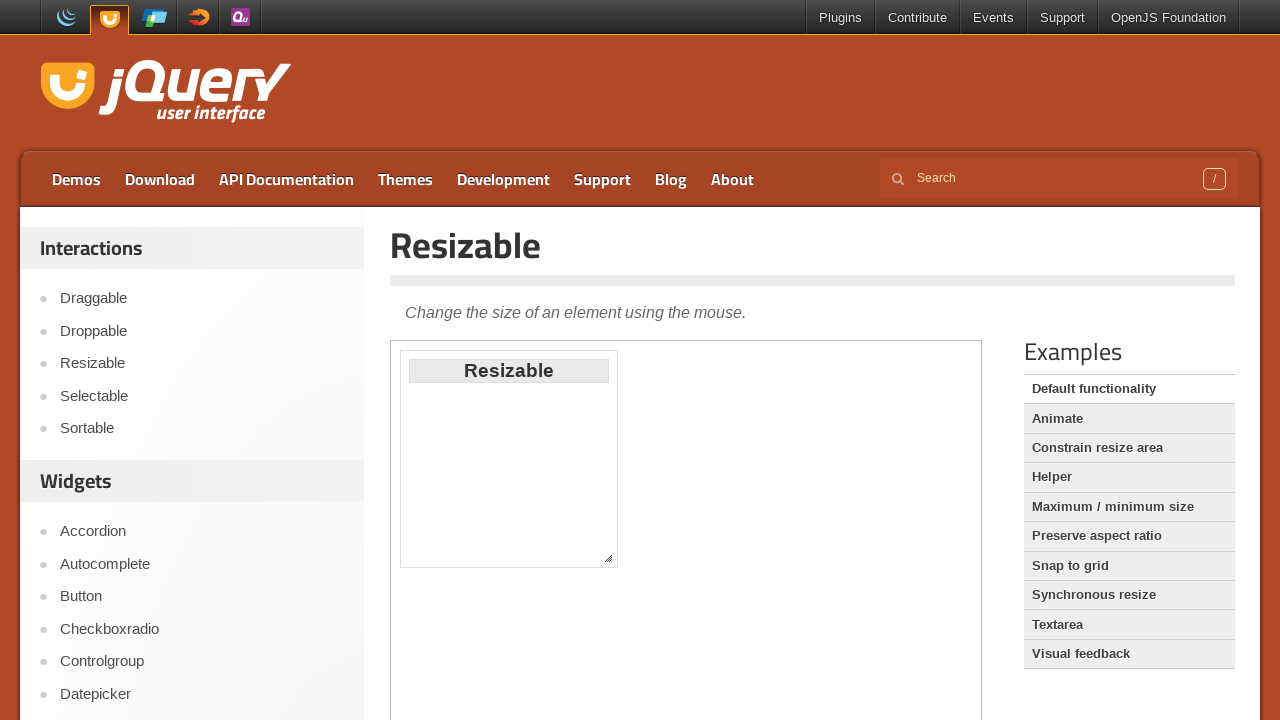

Released mouse button to complete resize operation at (608, 558)
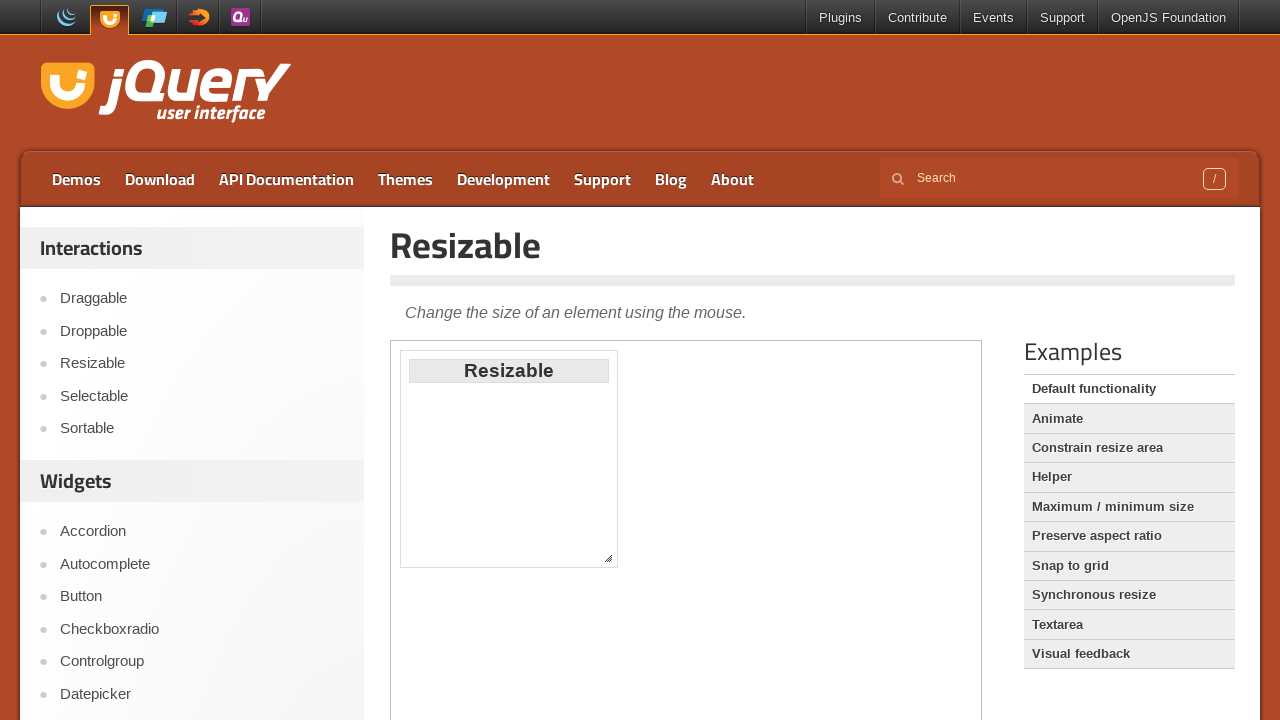

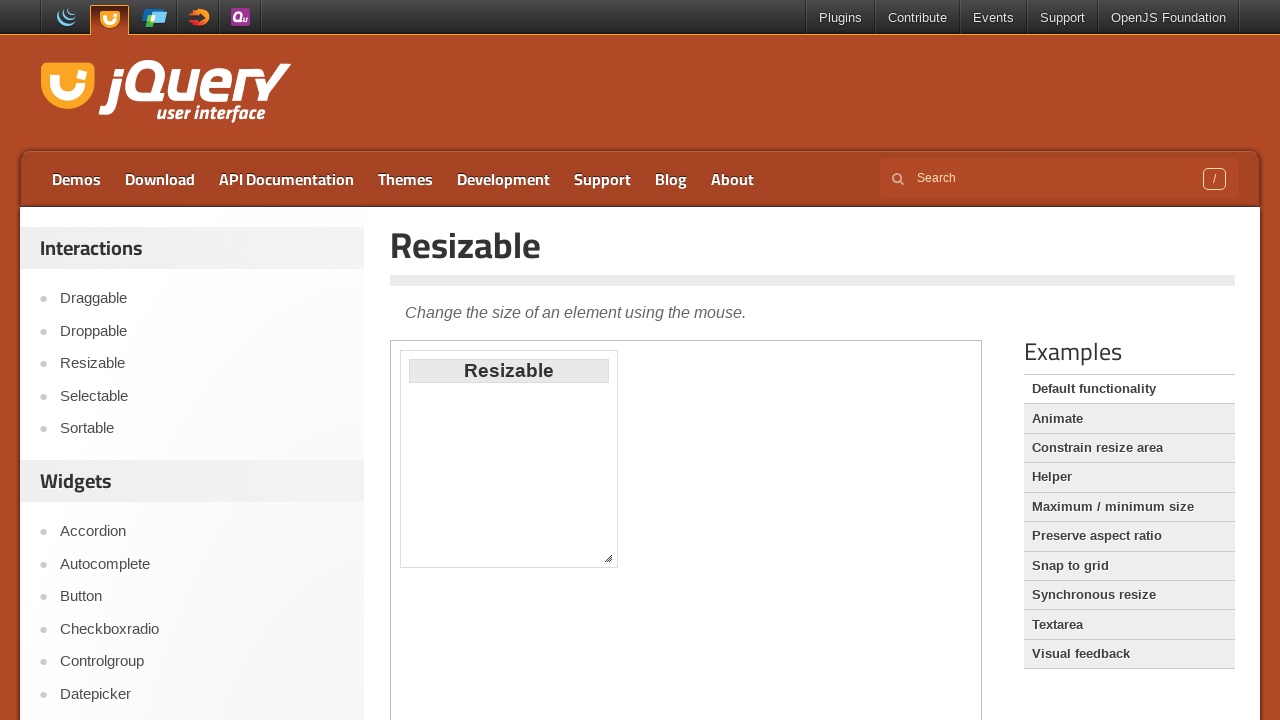